Navigates to a login practice page to verify the page loads successfully

Starting URL: https://rahulshettyacademy.com/loginpagePractise/

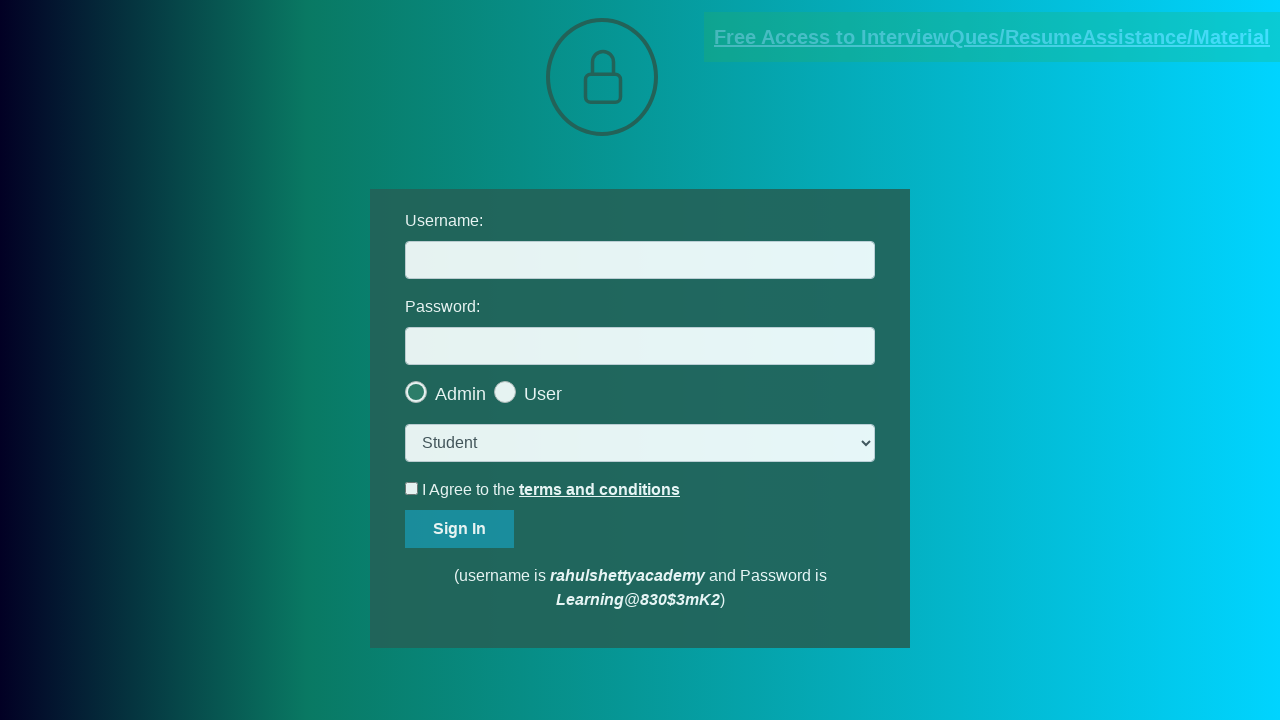

Waited for page to reach domcontentloaded state on login practice page
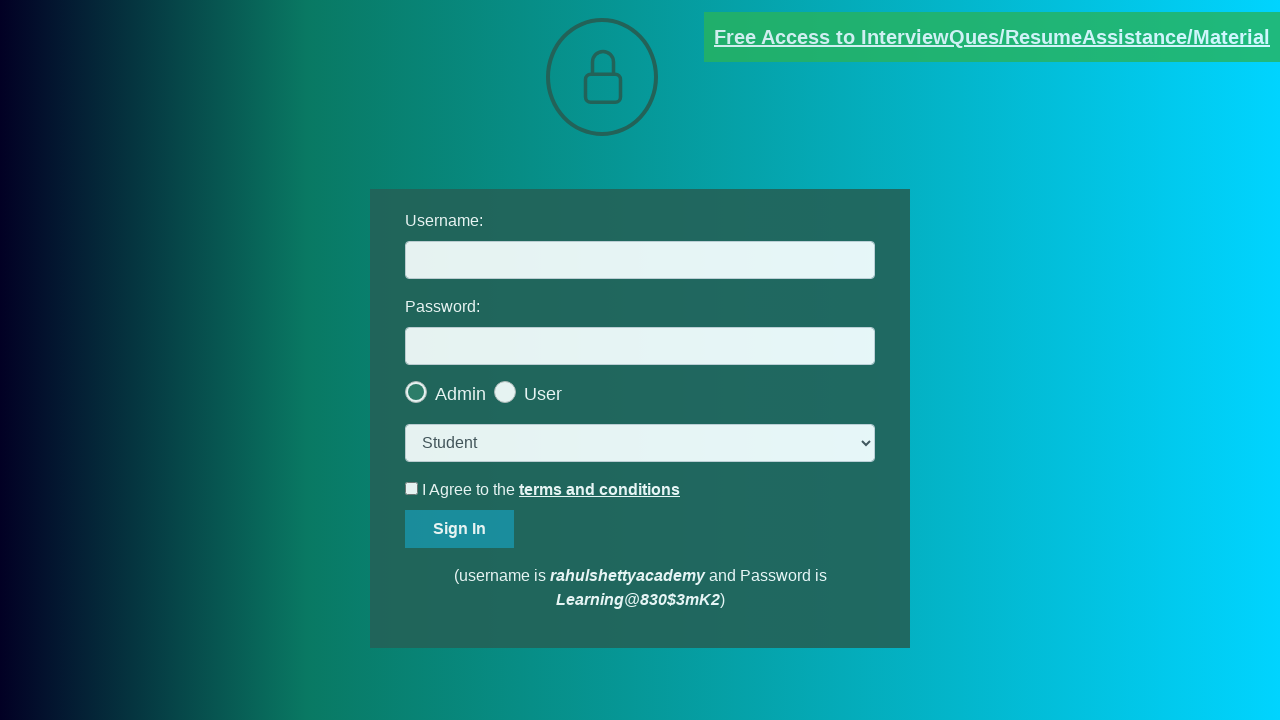

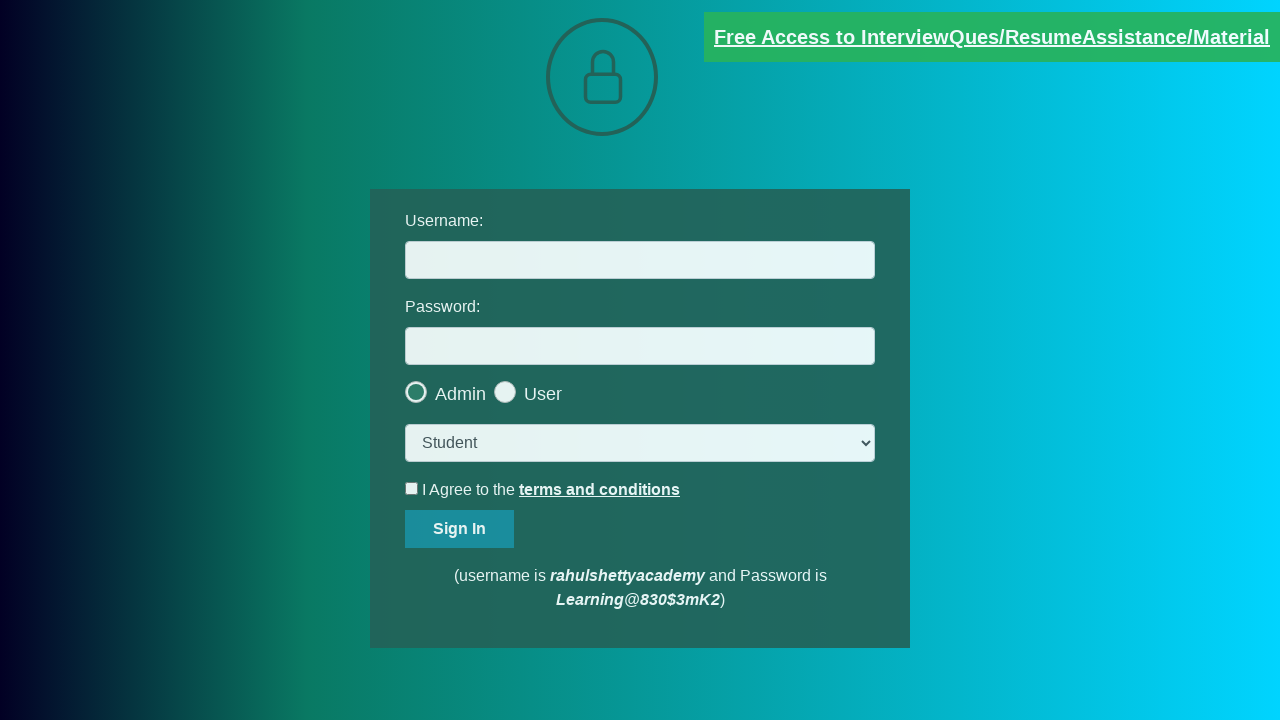